Tests drag and drop functionality on the jQuery UI demo page by dragging a source element onto a target droppable element within an iframe.

Starting URL: https://jqueryui.com/droppable/

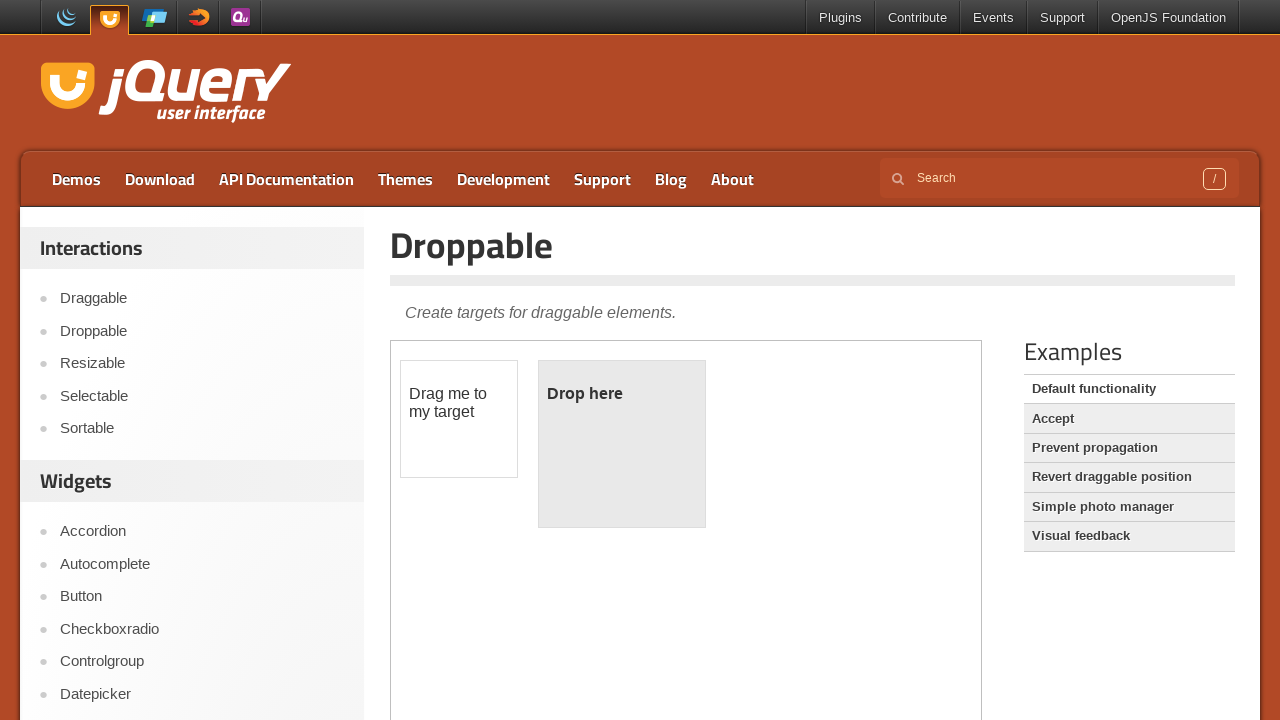

Waited for demo iframe to load
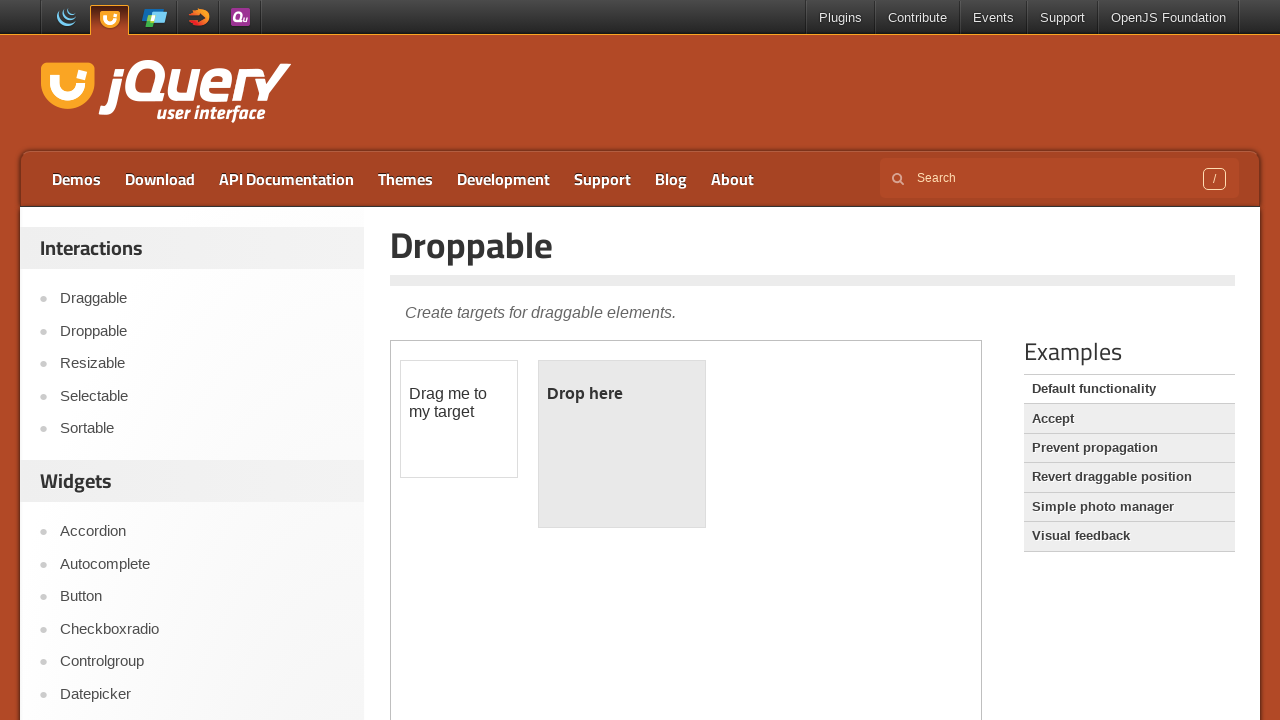

Located demo iframe and switched context
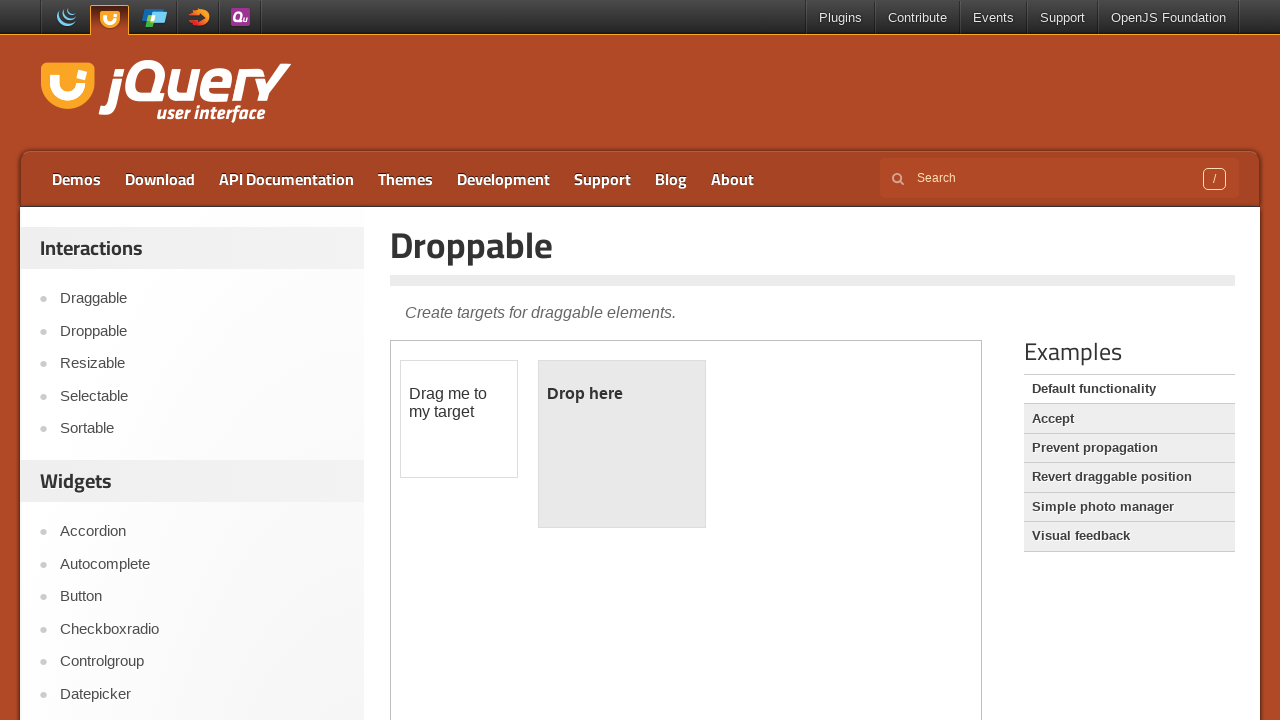

Located draggable source element
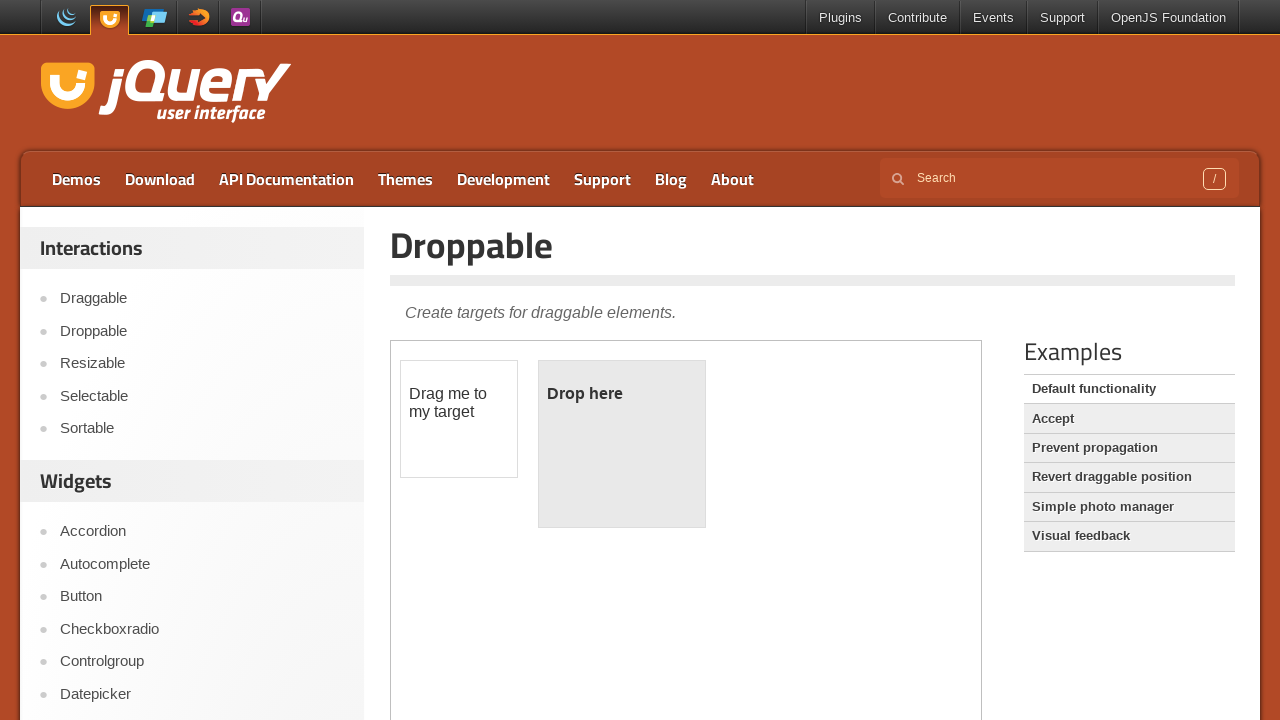

Located droppable target element
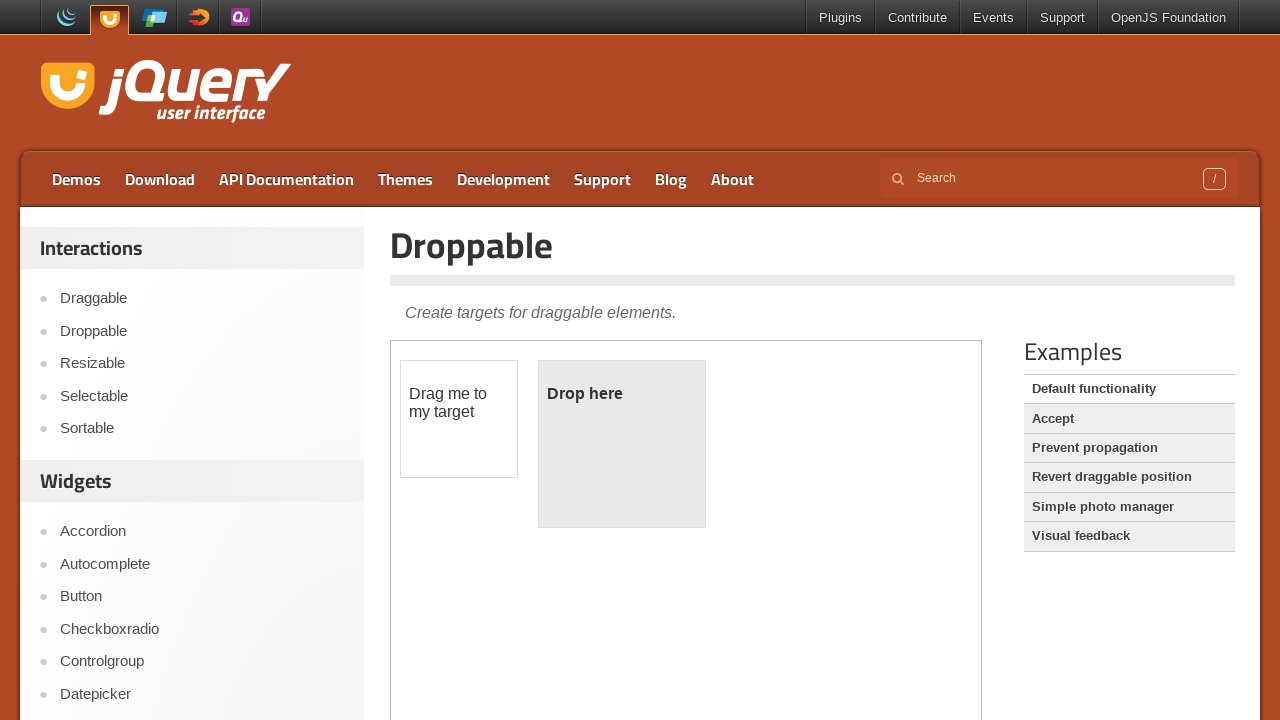

Source element became visible
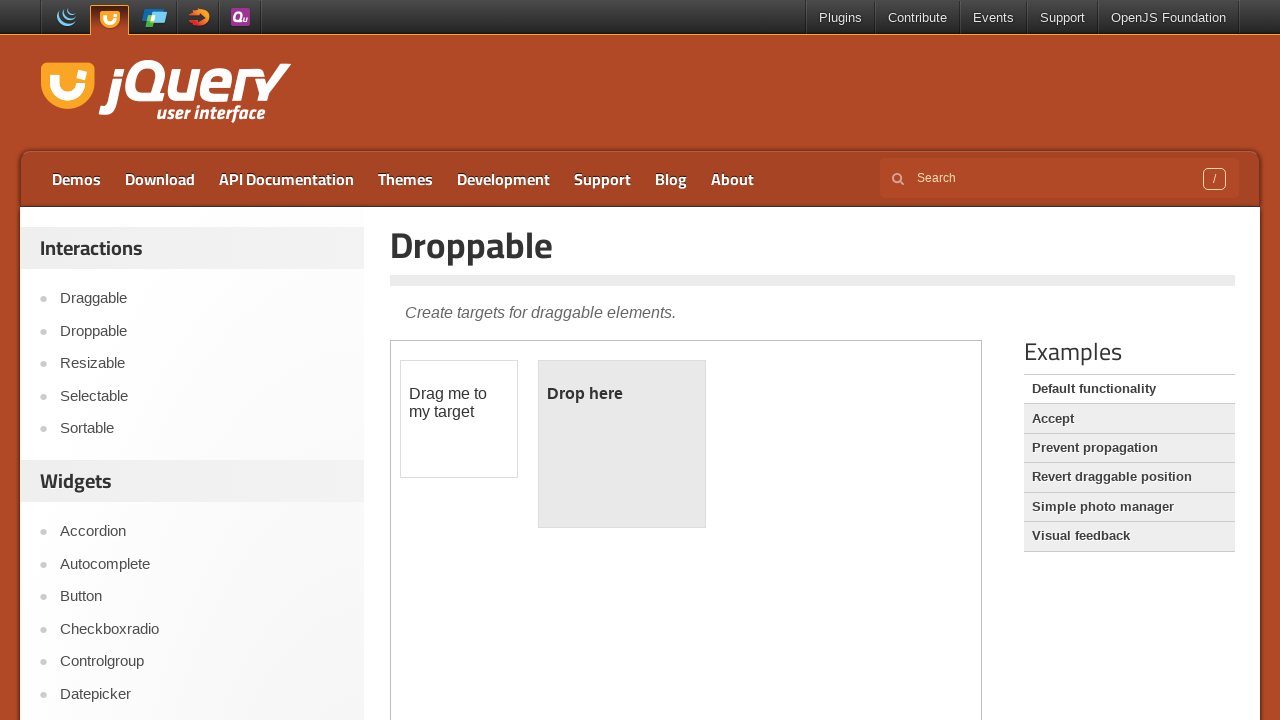

Target element became visible
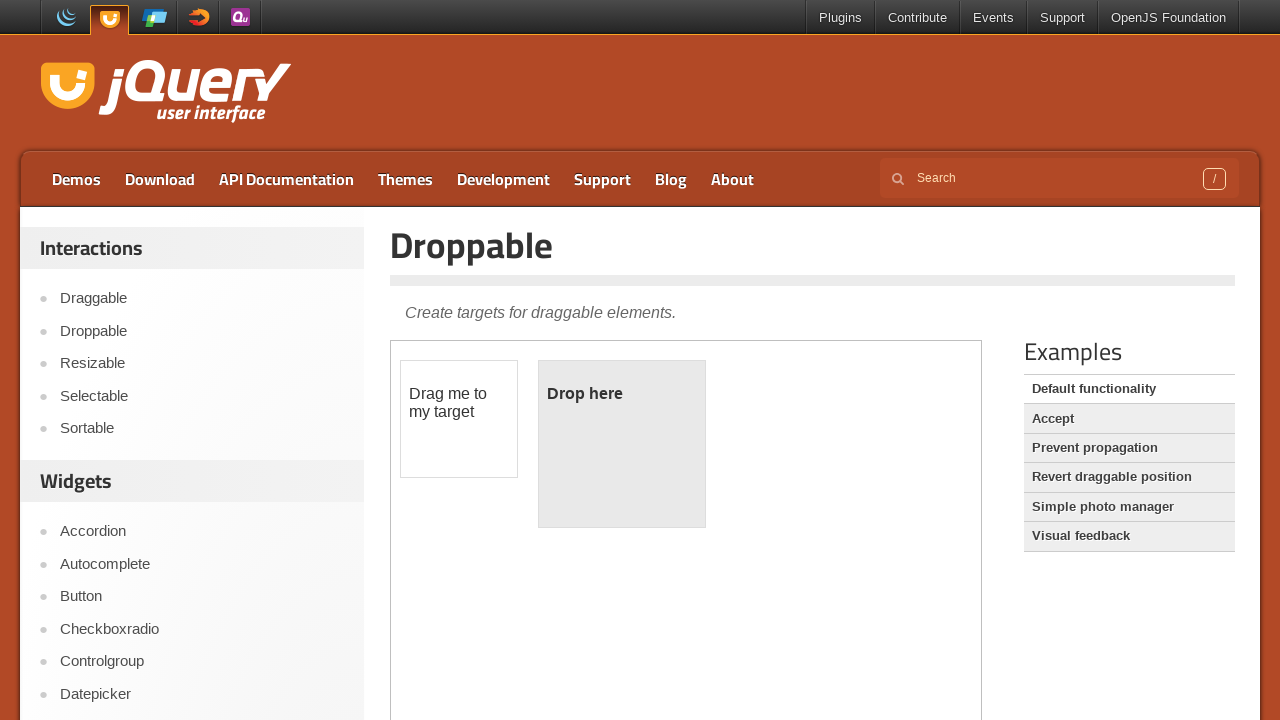

Dragged source element onto target droppable element at (622, 444)
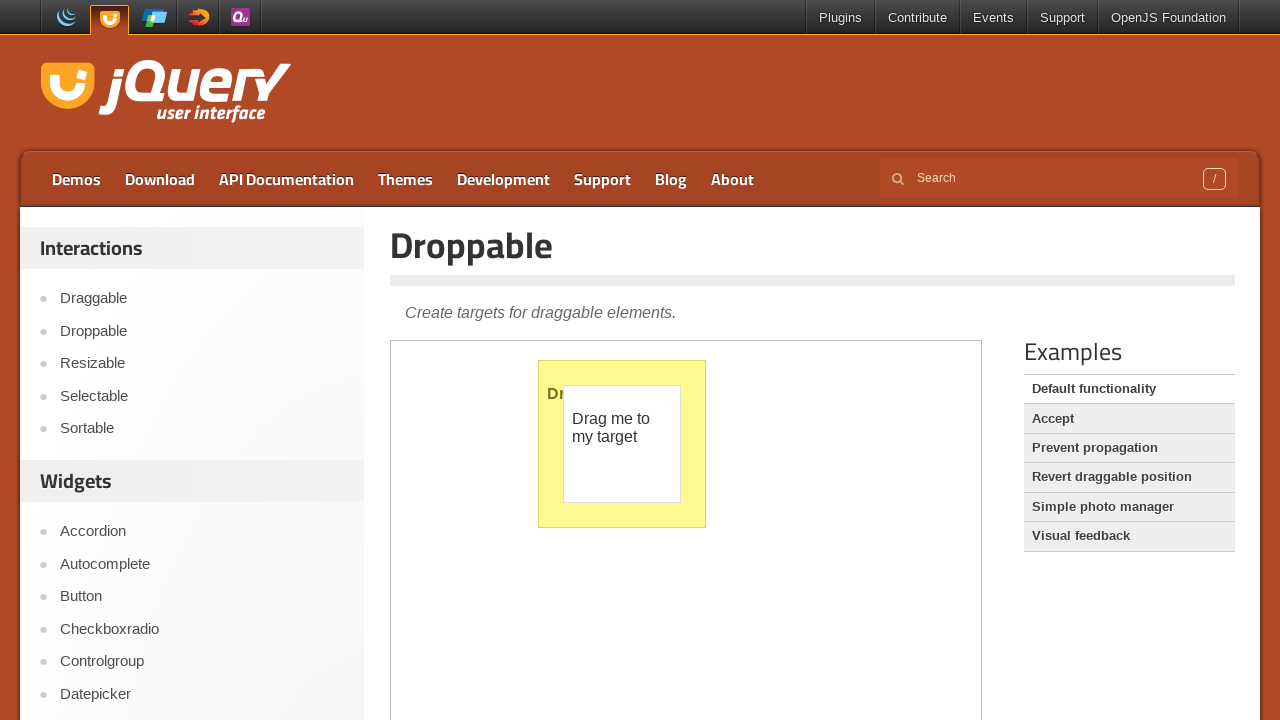

Verified drop was successful - 'Dropped!' text appeared on target element
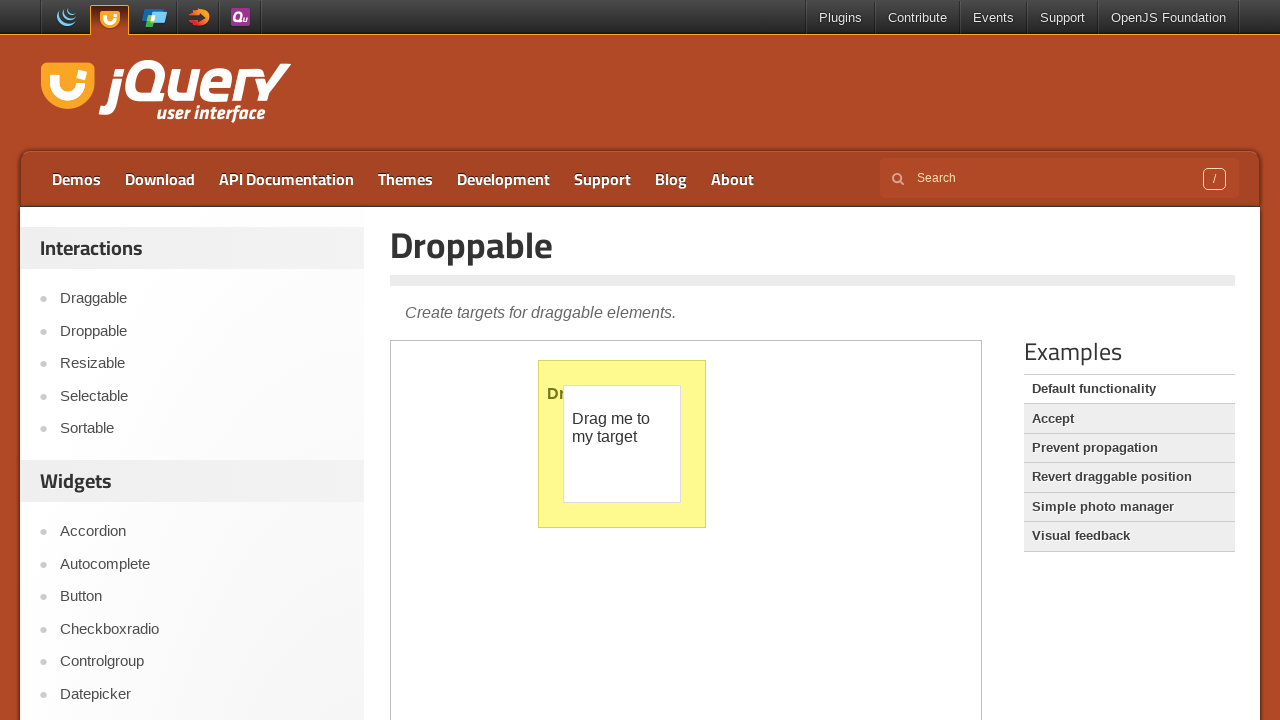

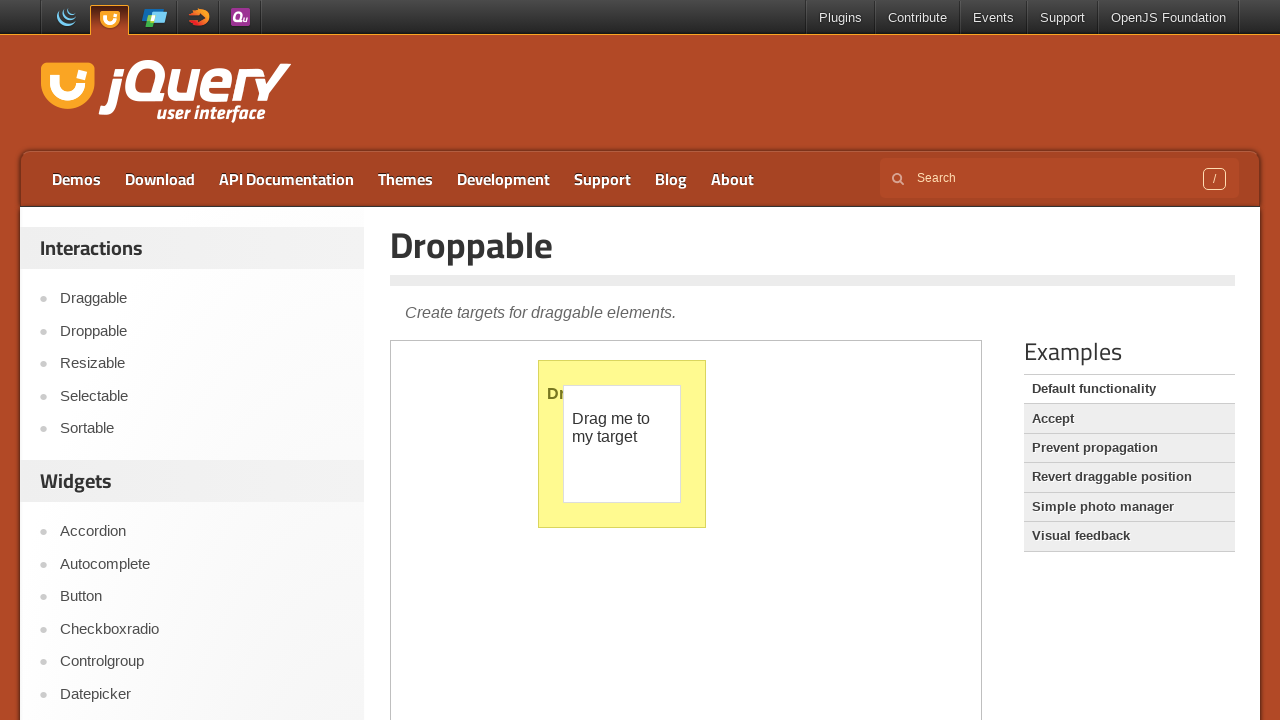